Navigates to the OpenCart demo site and verifies the page loads by checking the page title is accessible.

Starting URL: https://naveenautomationlabs.com/opencart/

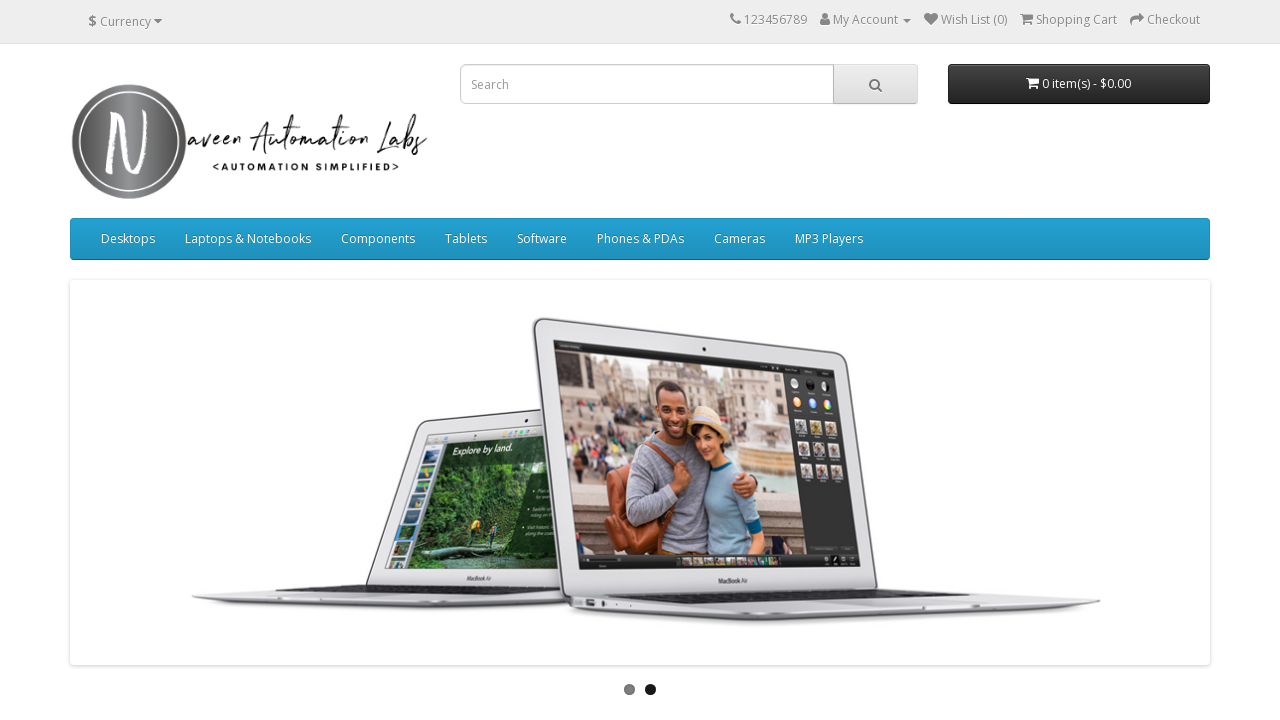

Waited for page to reach domcontentloaded state
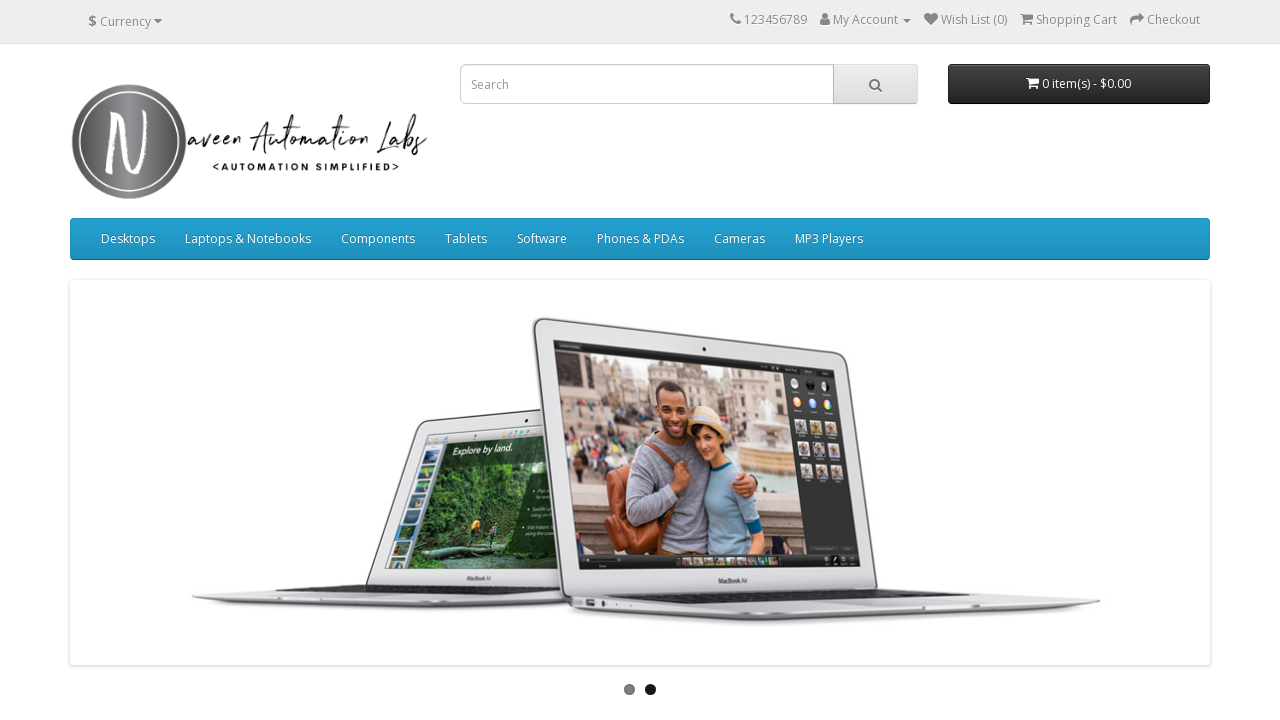

Retrieved page title: Your Store
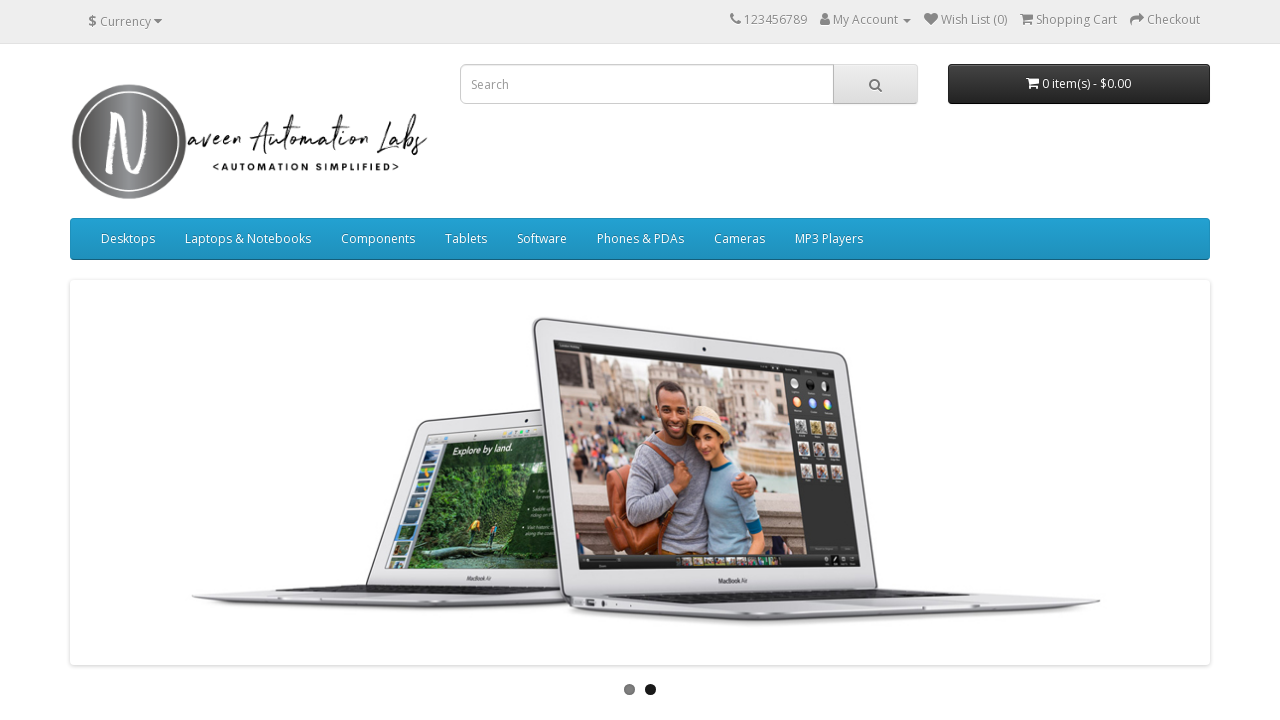

Printed page title to console
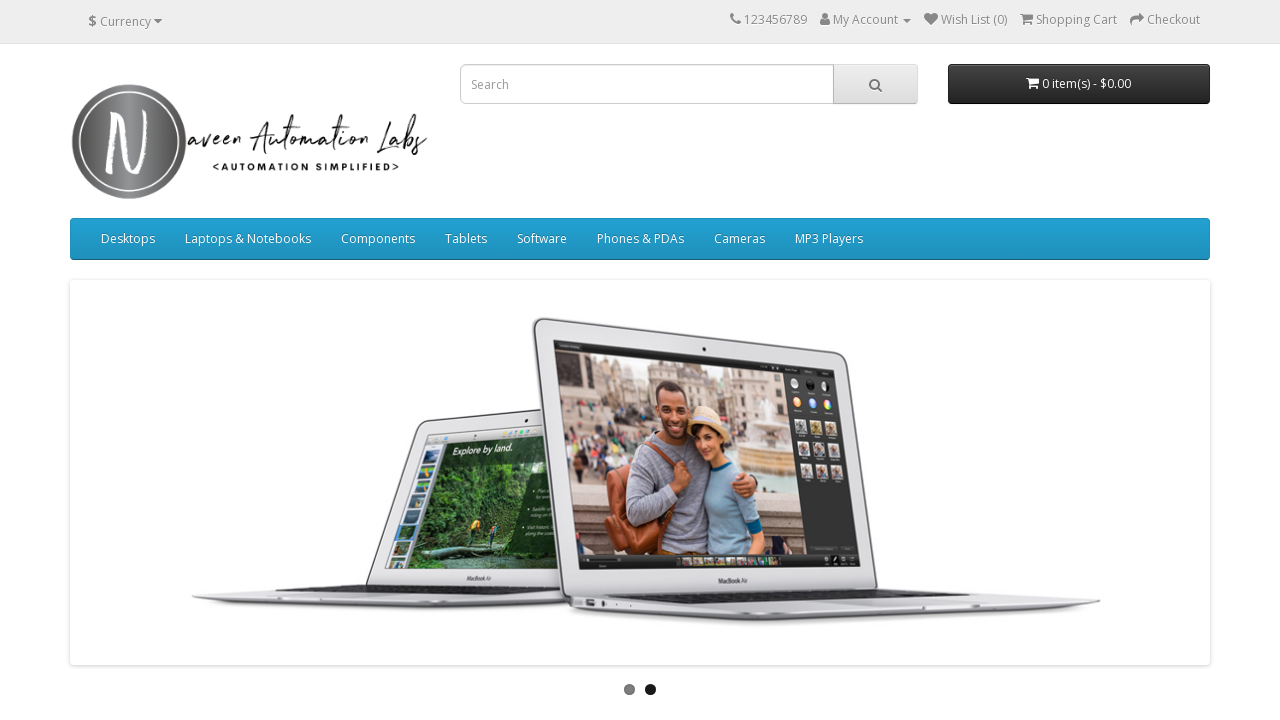

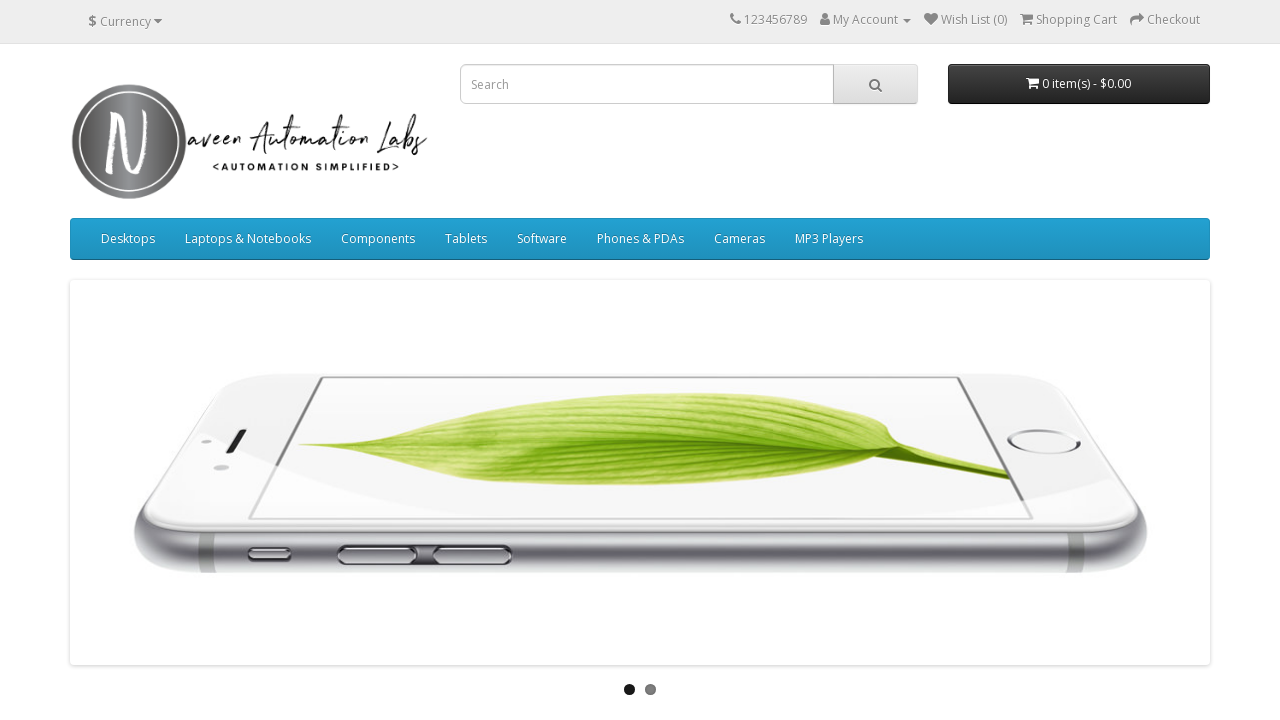